Tests routing functionality including Active, Completed filters and back button navigation

Starting URL: https://demo.playwright.dev/todomvc

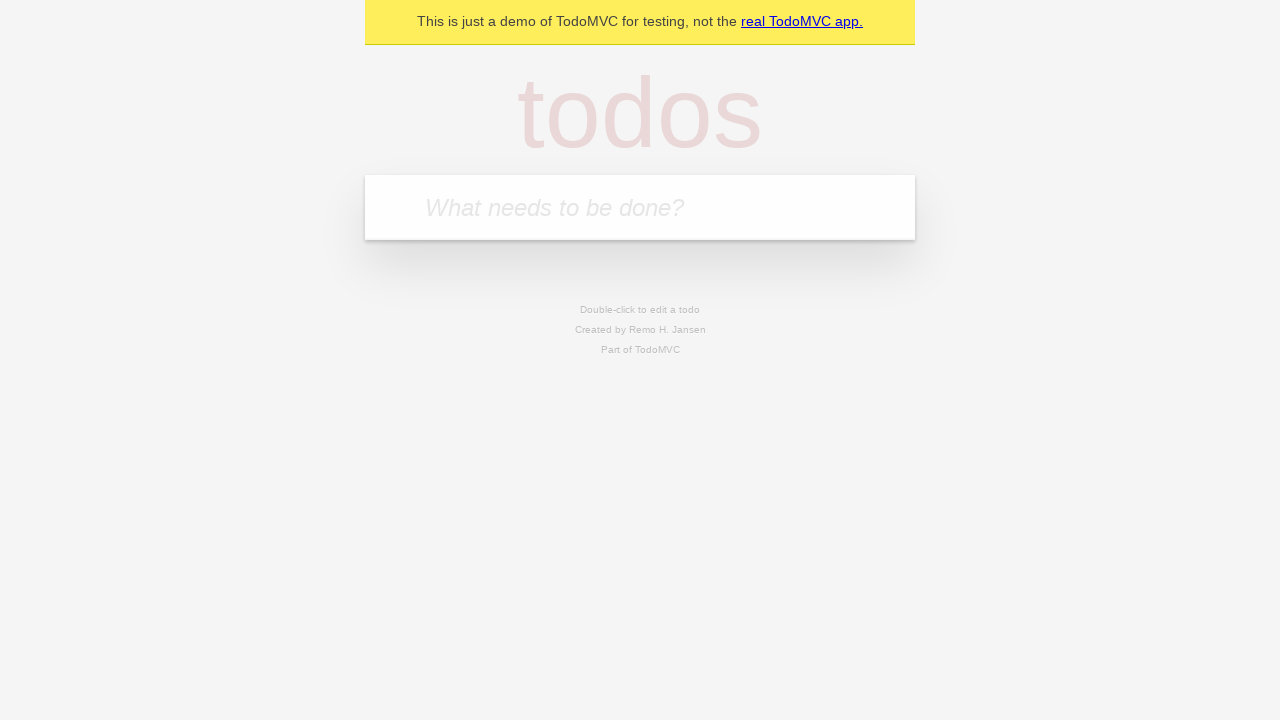

Filled first todo input with 'buy some cheese' on .new-todo
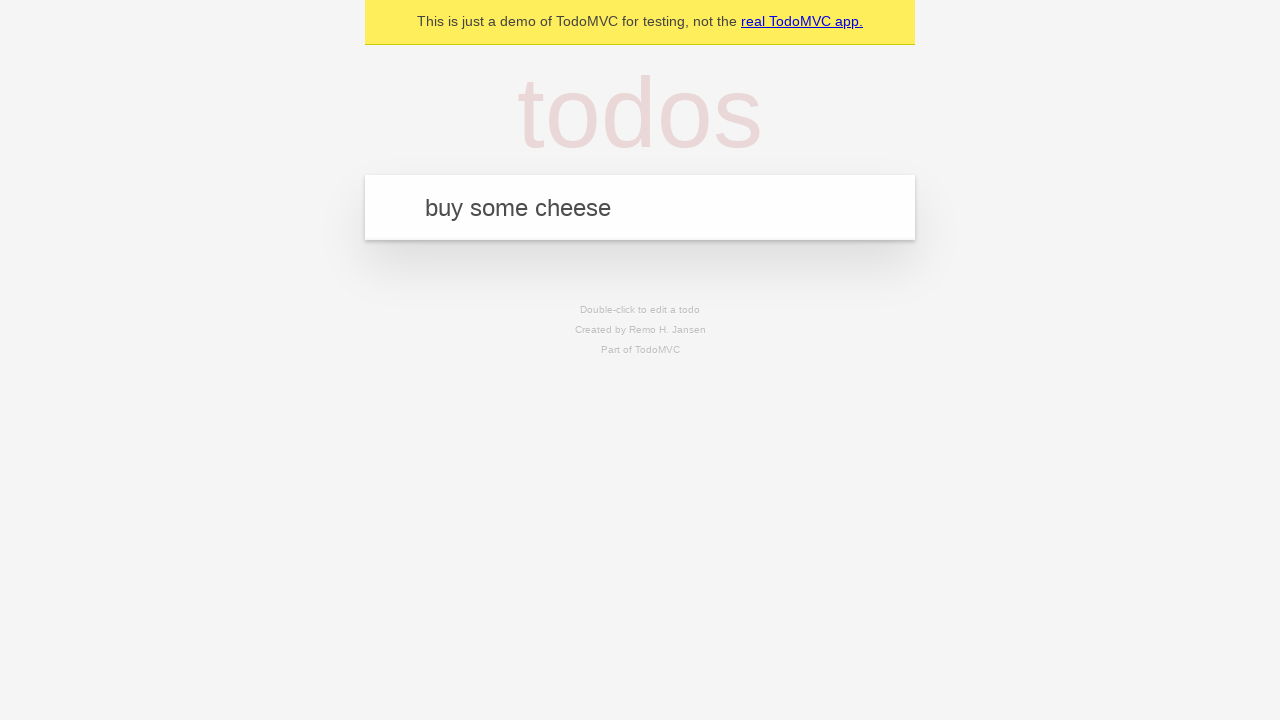

Pressed Enter to create first todo on .new-todo
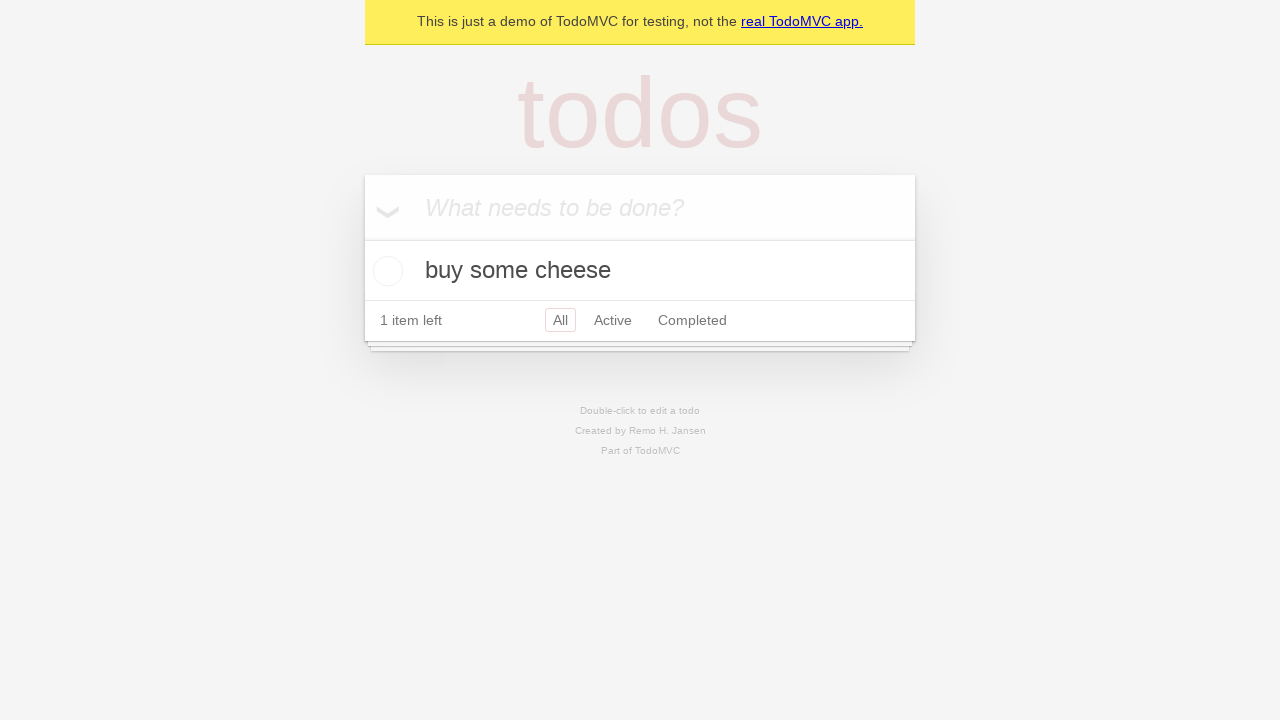

Filled second todo input with 'feed the cat' on .new-todo
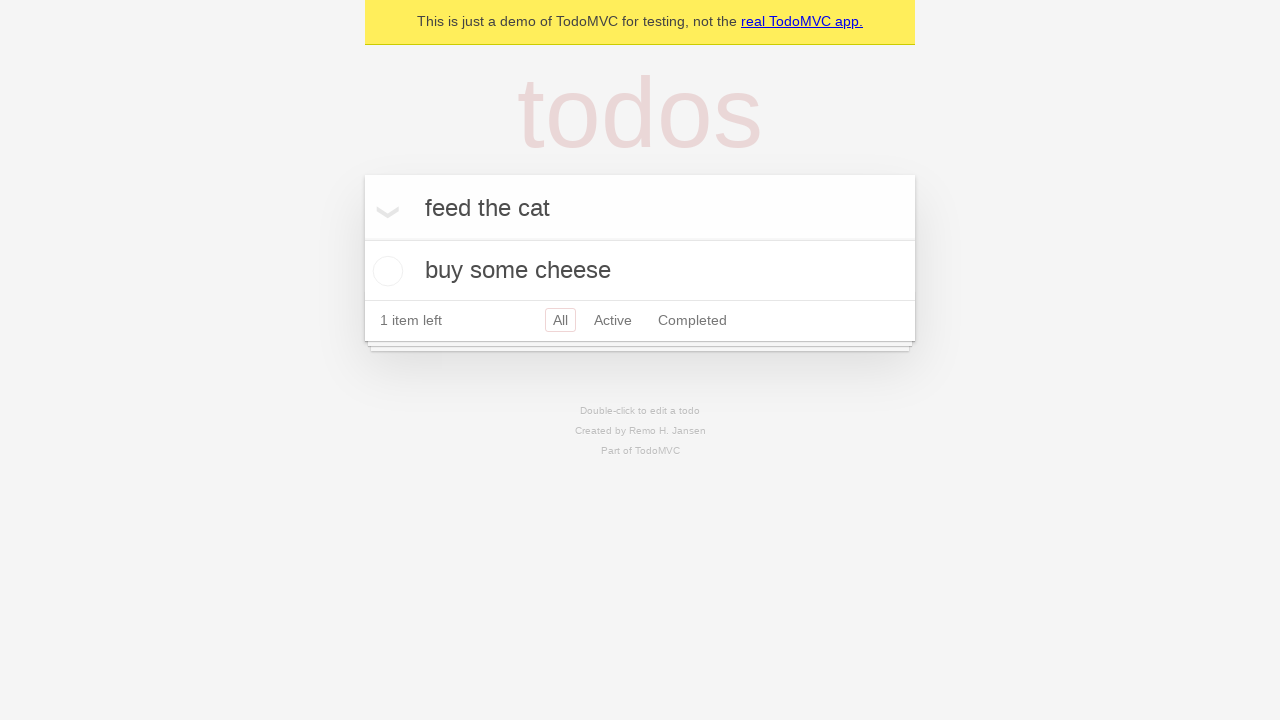

Pressed Enter to create second todo on .new-todo
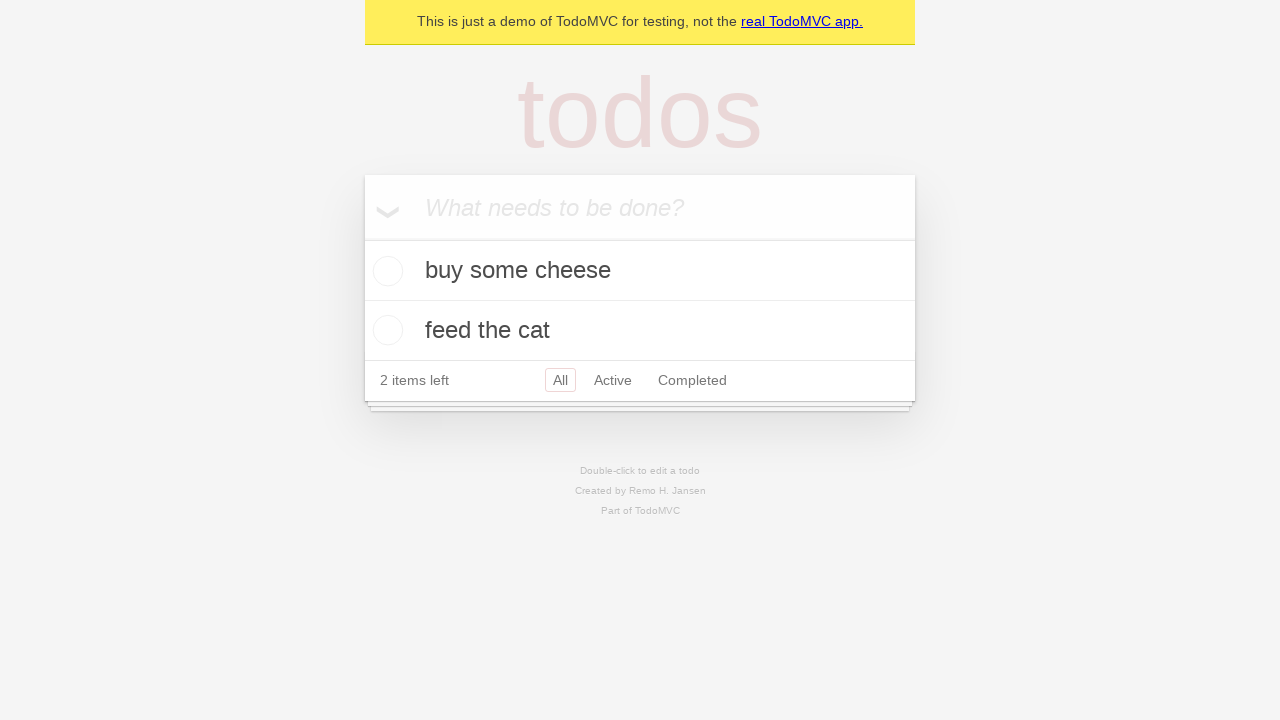

Filled third todo input with 'book a doctors appointment' on .new-todo
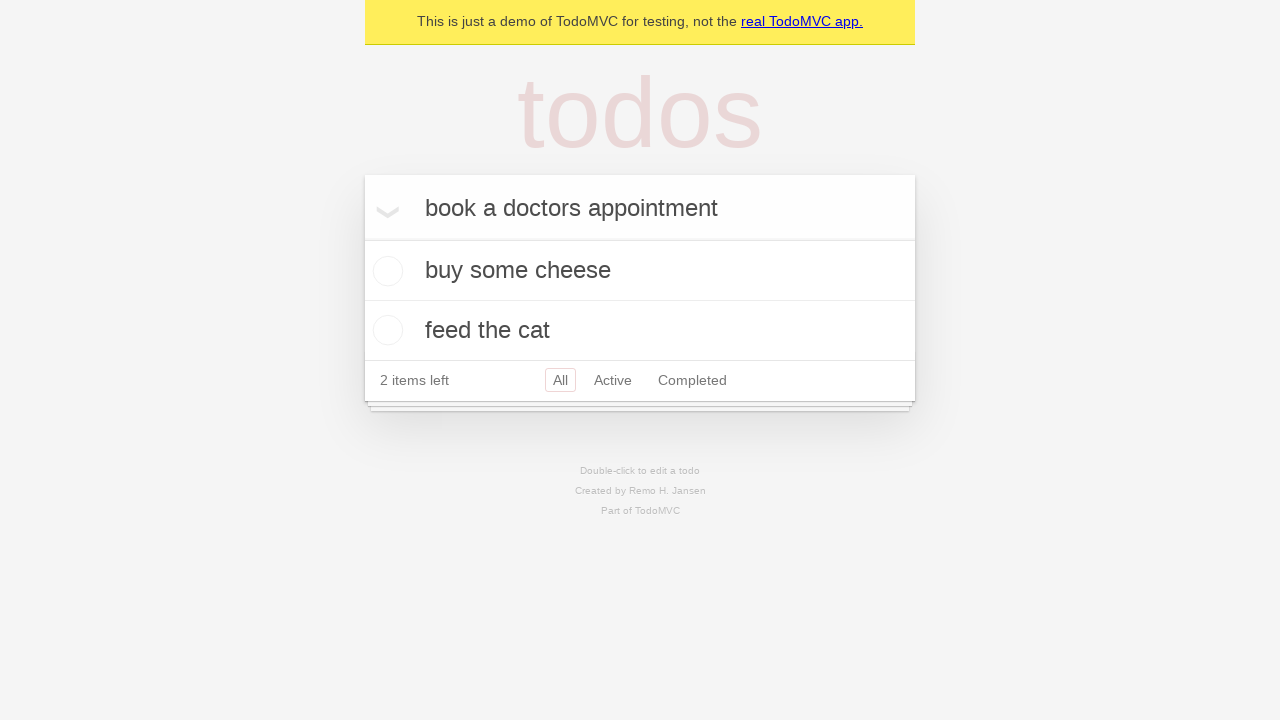

Pressed Enter to create third todo on .new-todo
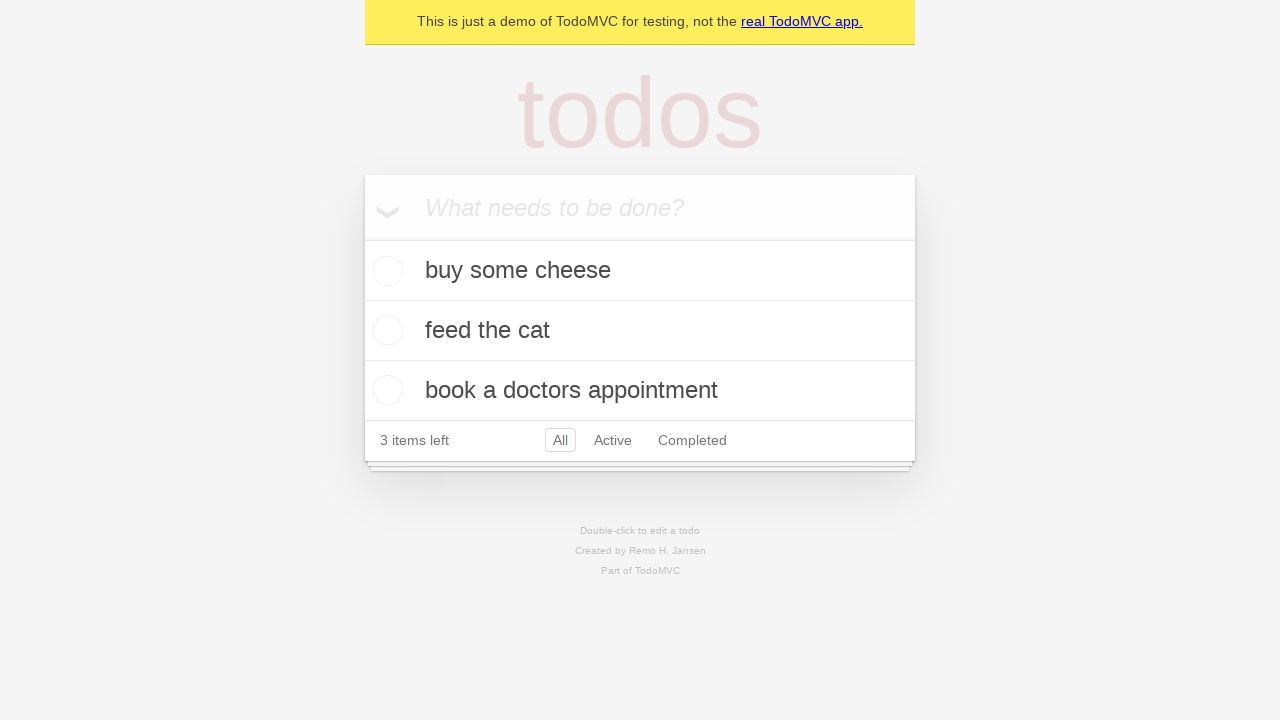

Waited for third todo item to load
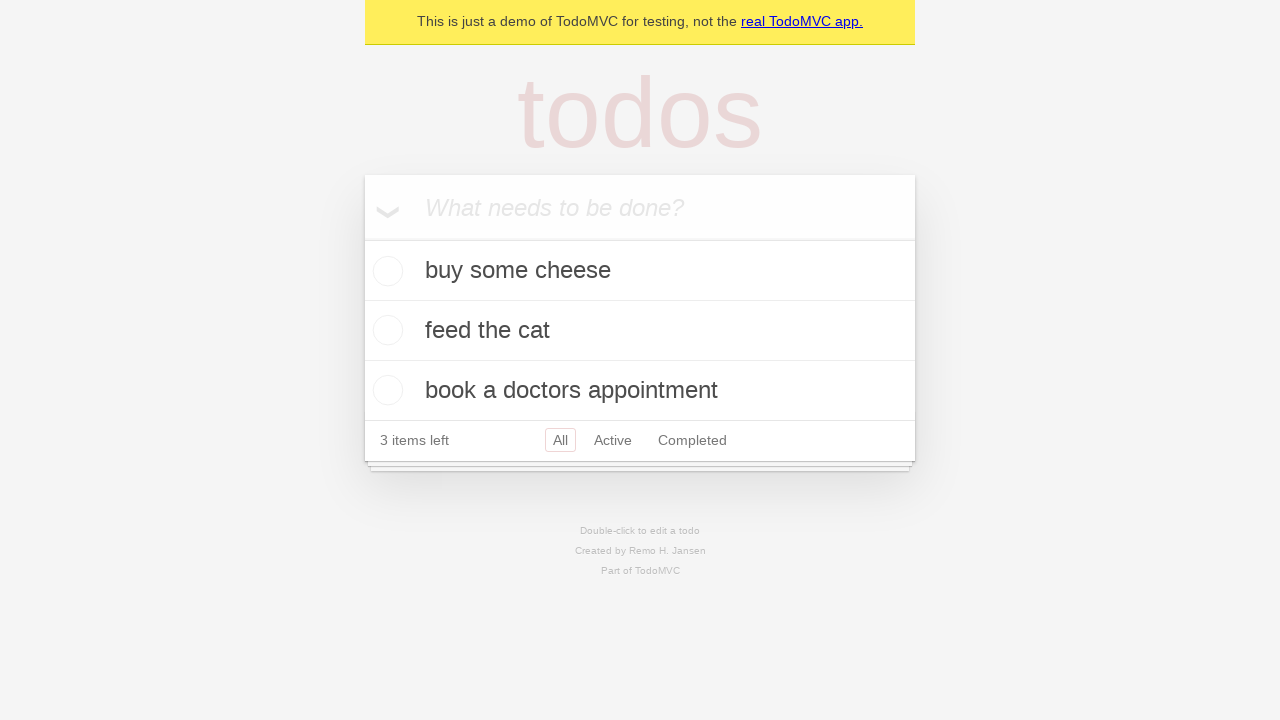

Checked second todo item to mark it as completed at (385, 330) on .todo-list li .toggle >> nth=1
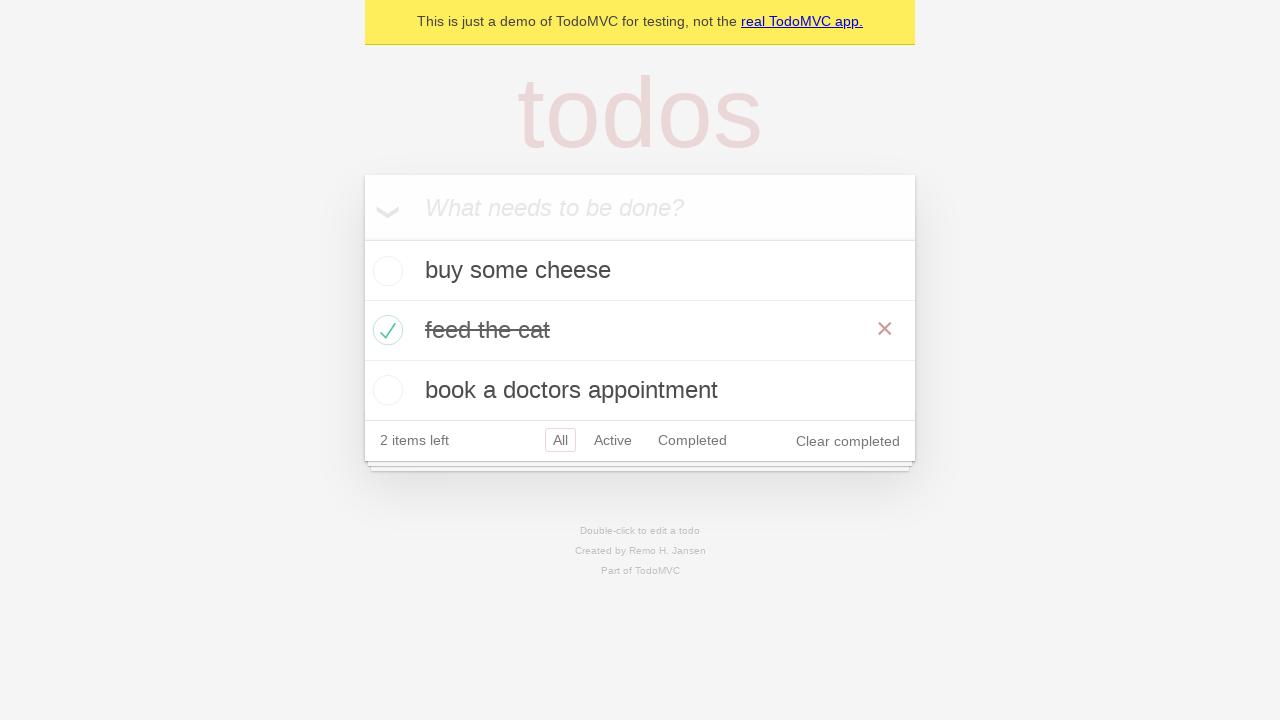

Clicked Active filter to display only active todos at (613, 440) on internal:role=link[name="Active"i]
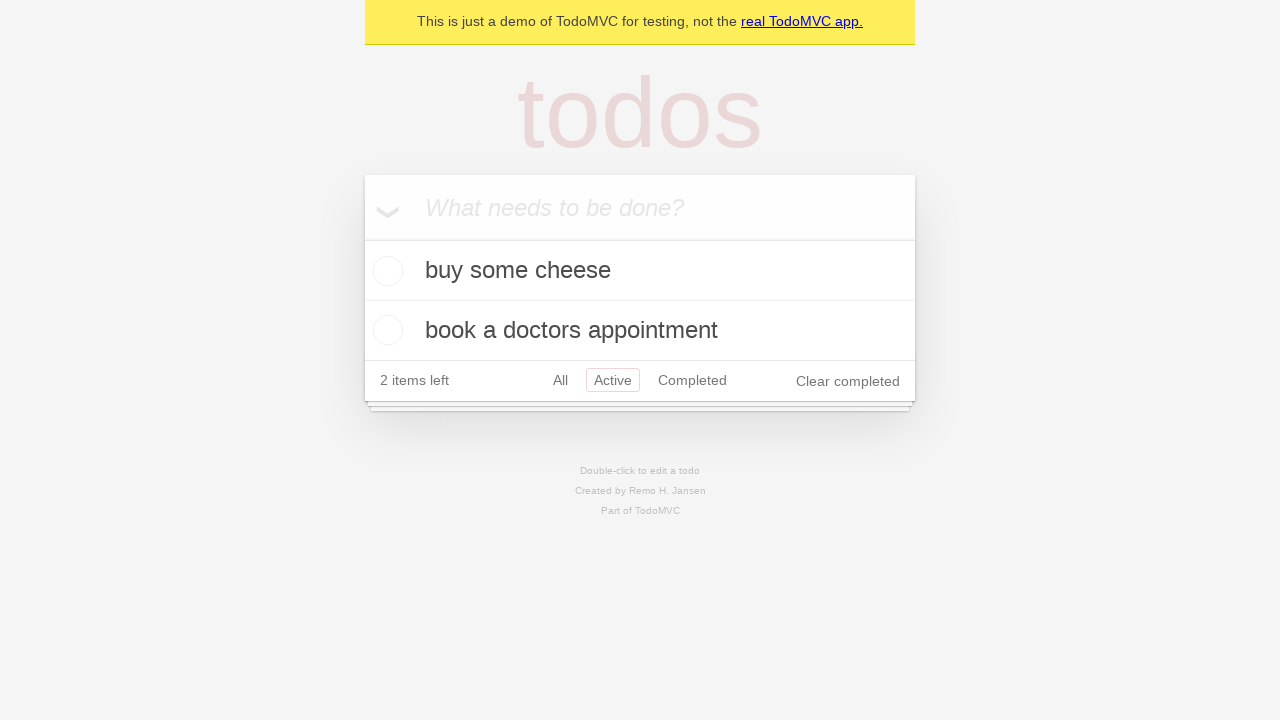

Clicked All filter to display all todos at (560, 380) on internal:role=link[name="All"i]
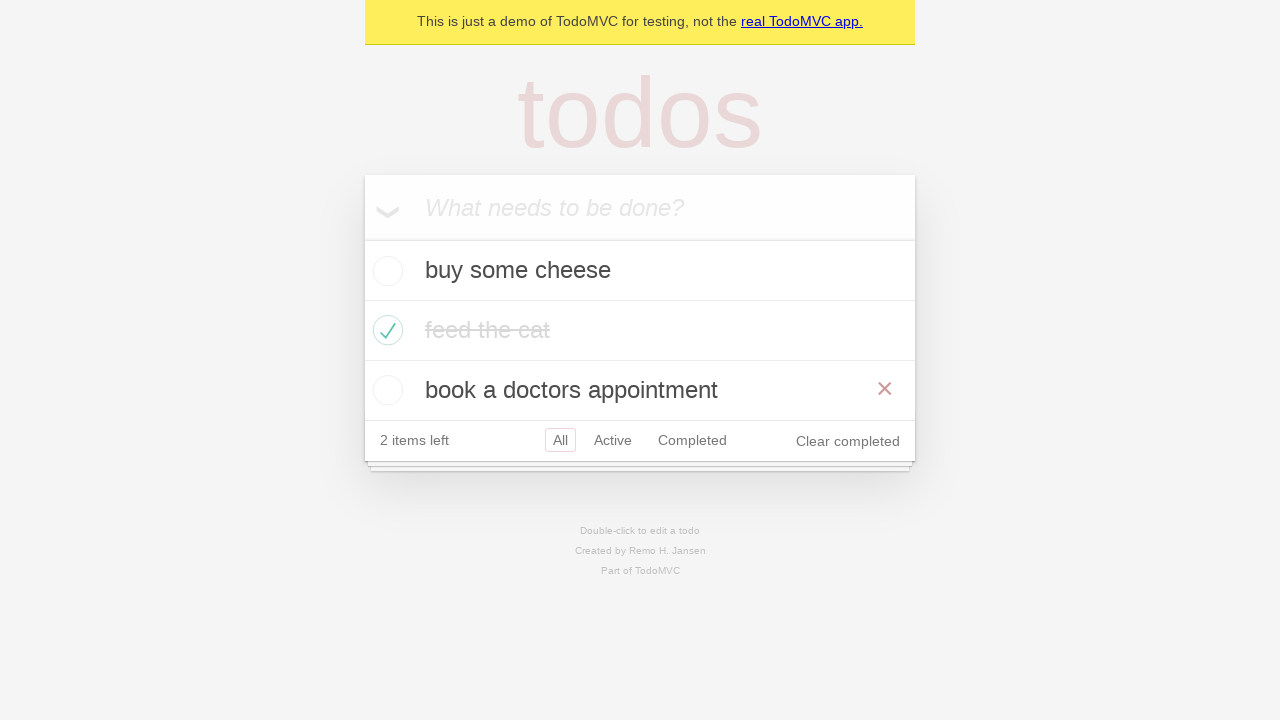

Clicked Completed filter to display only completed todos at (692, 440) on internal:role=link[name="Completed"i]
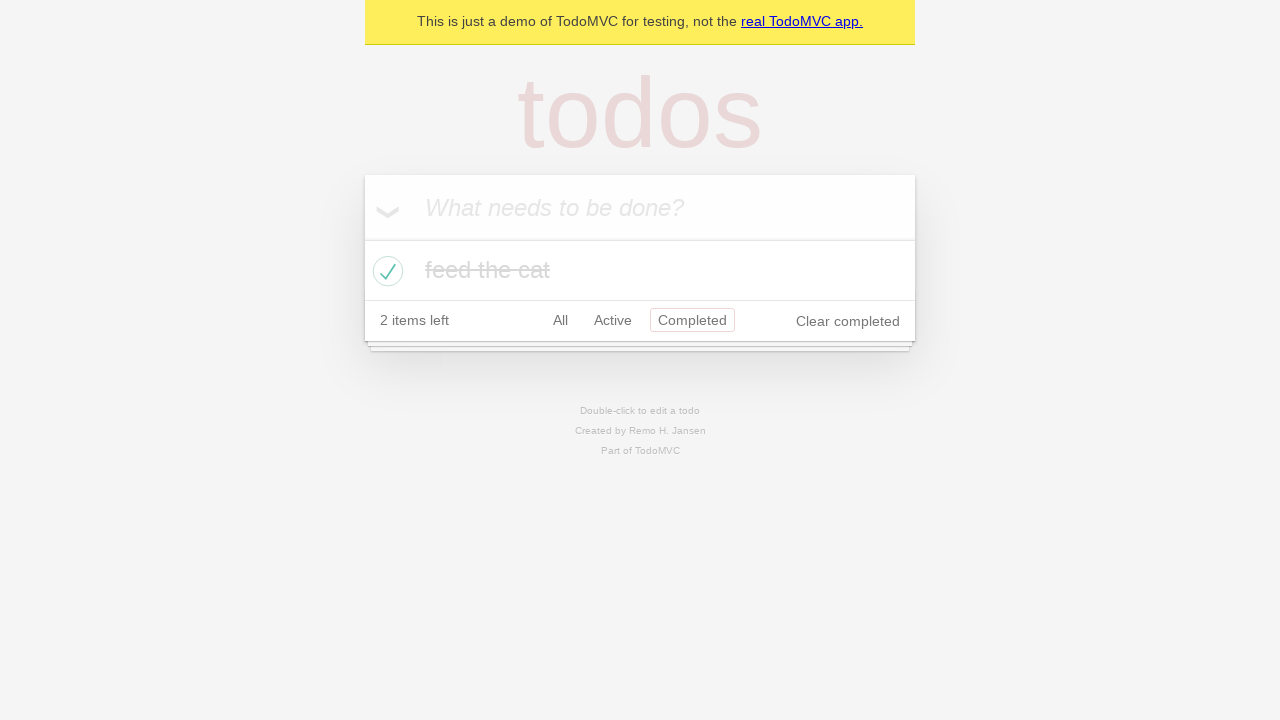

Navigated back to All filter view
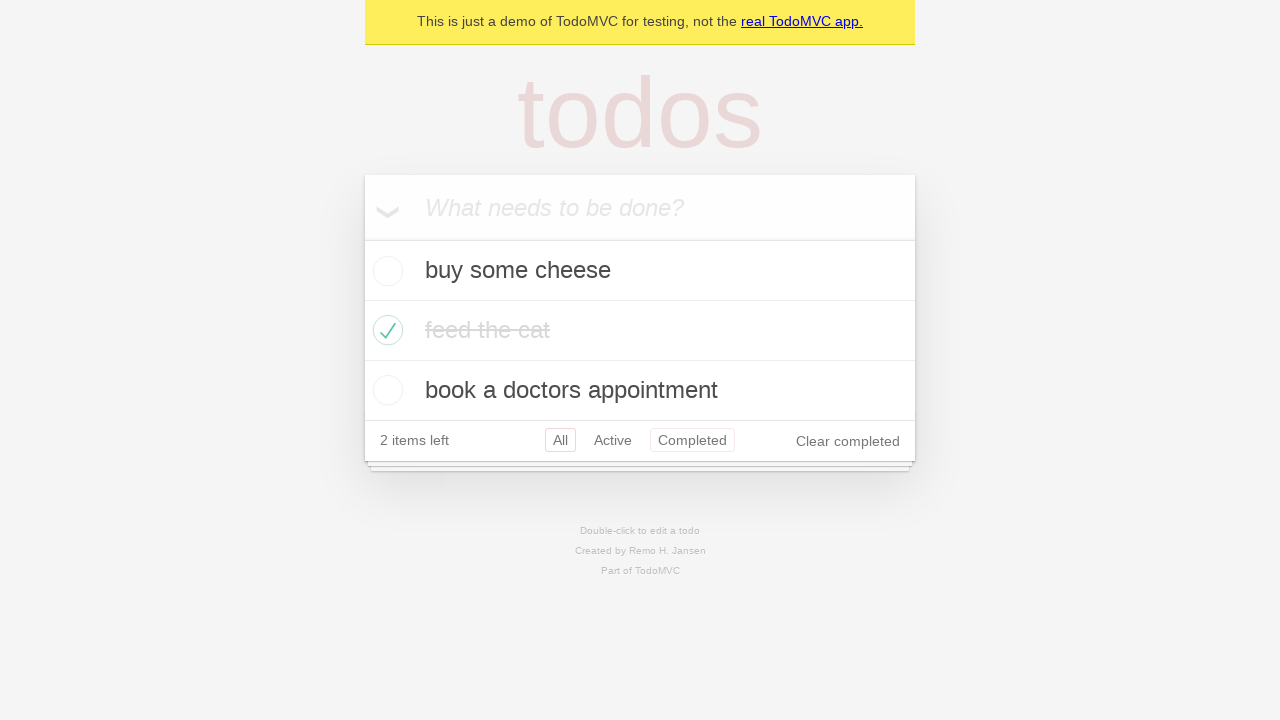

Navigated back to Active filter view
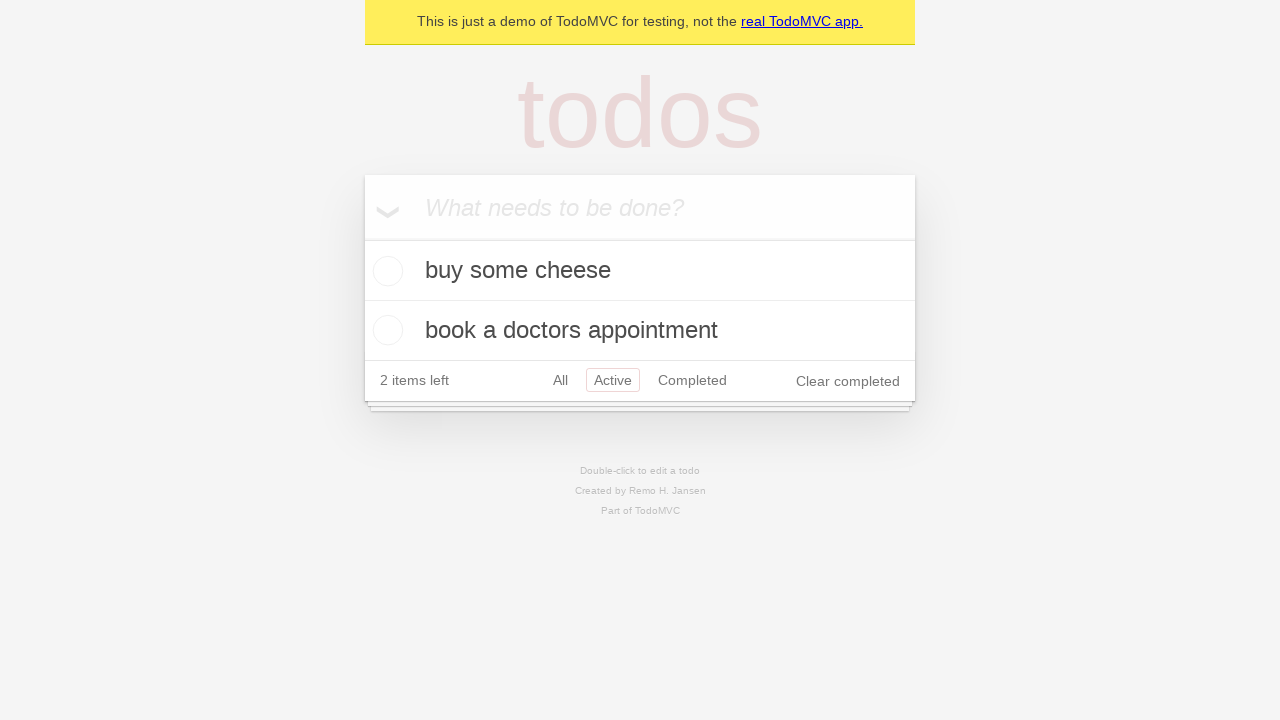

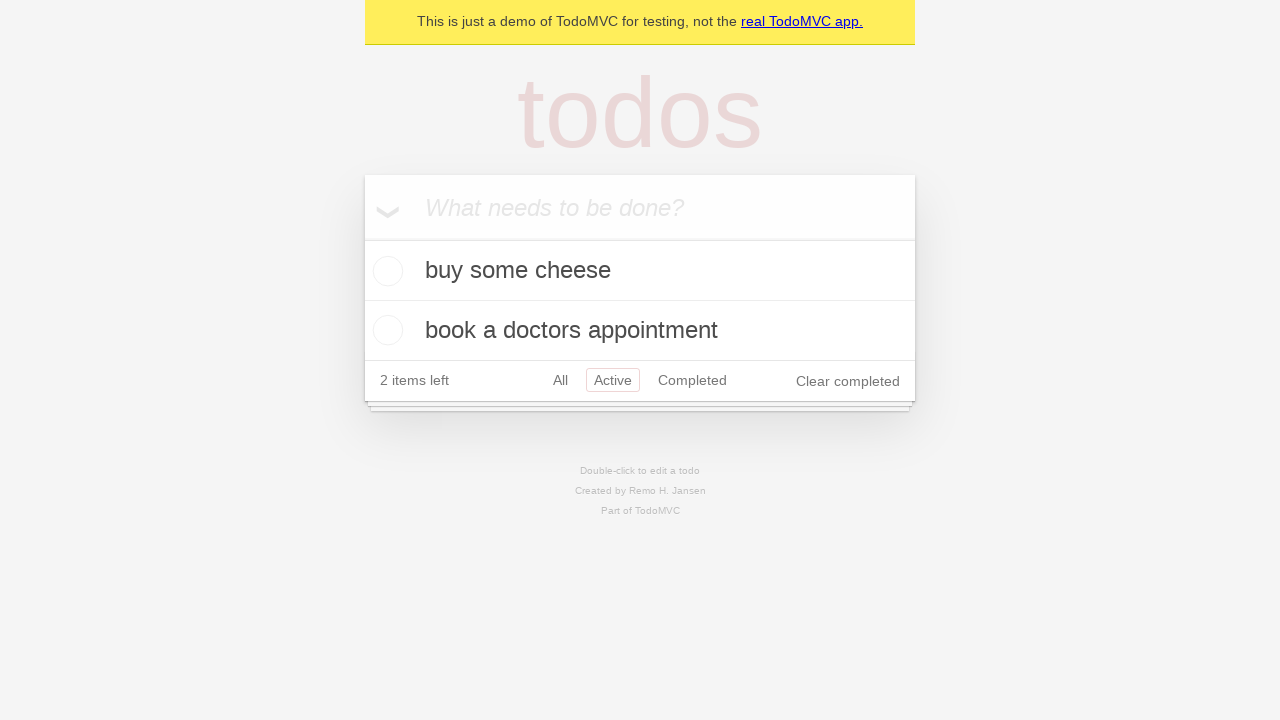